Navigates to GitHub homepage and verifies the page loads by waiting for the page to be ready

Starting URL: https://www.github.com

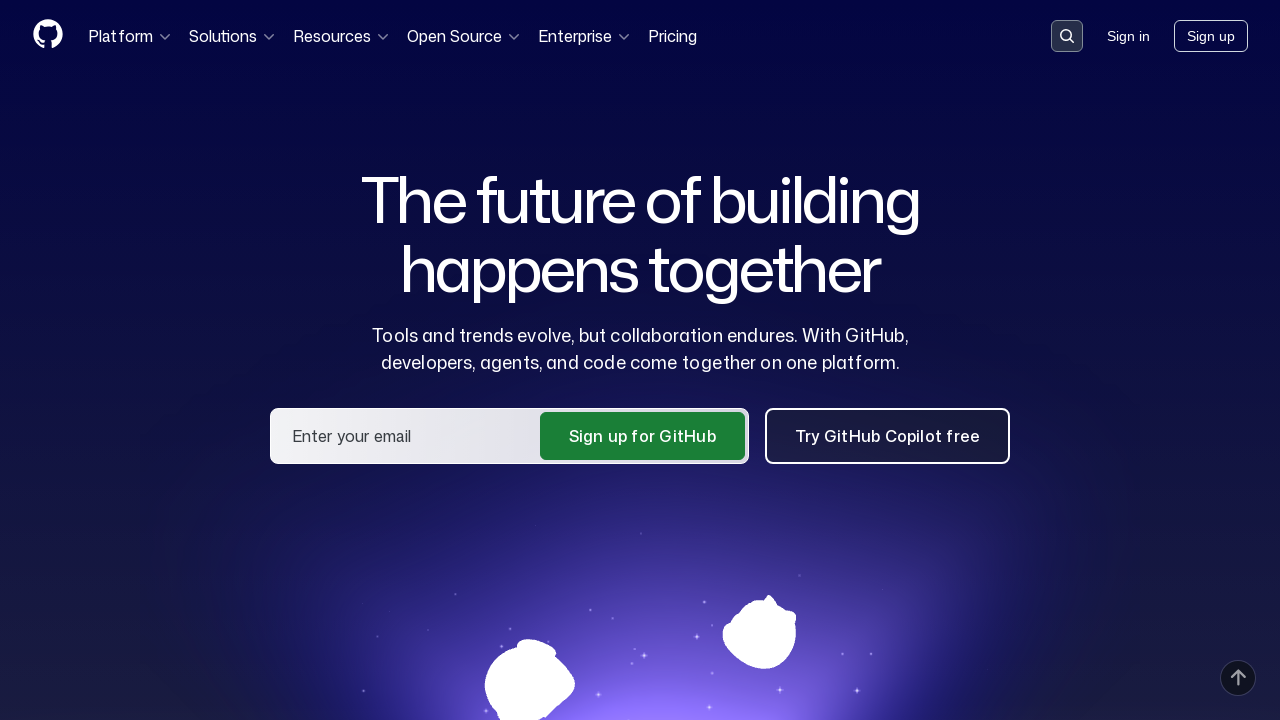

Navigated to GitHub homepage
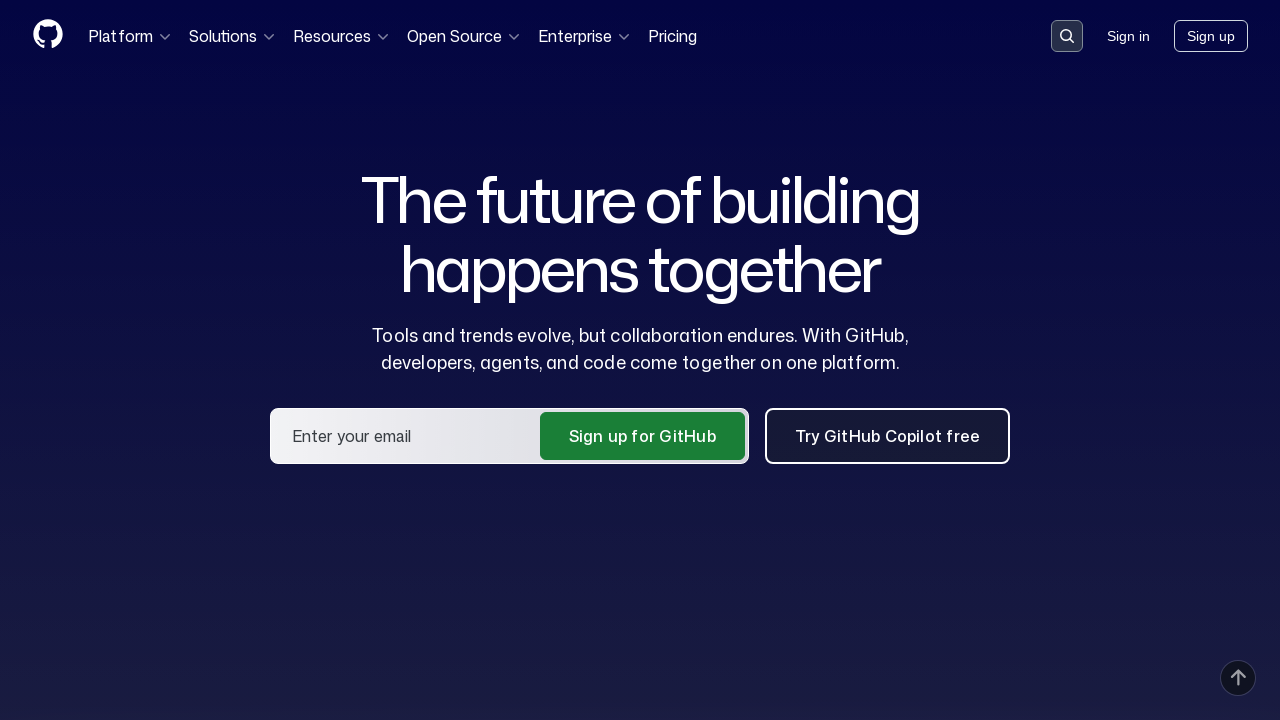

Page DOM content loaded
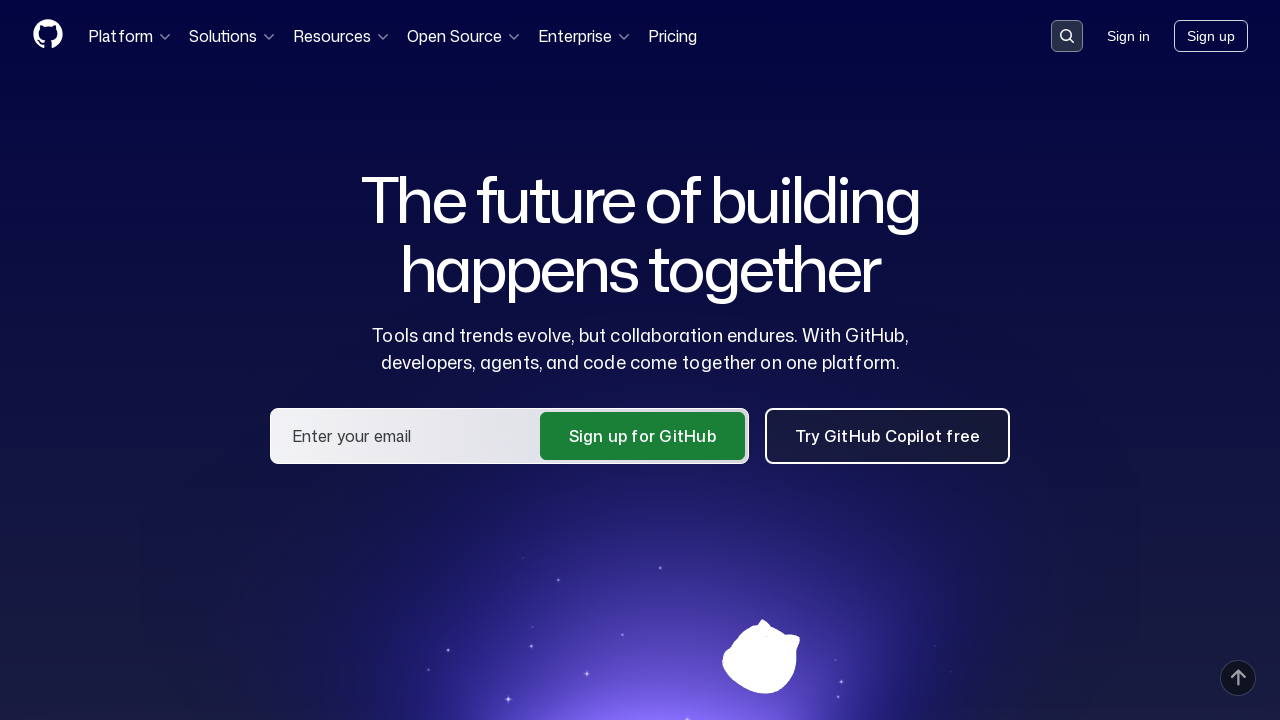

GitHub header element loaded and verified
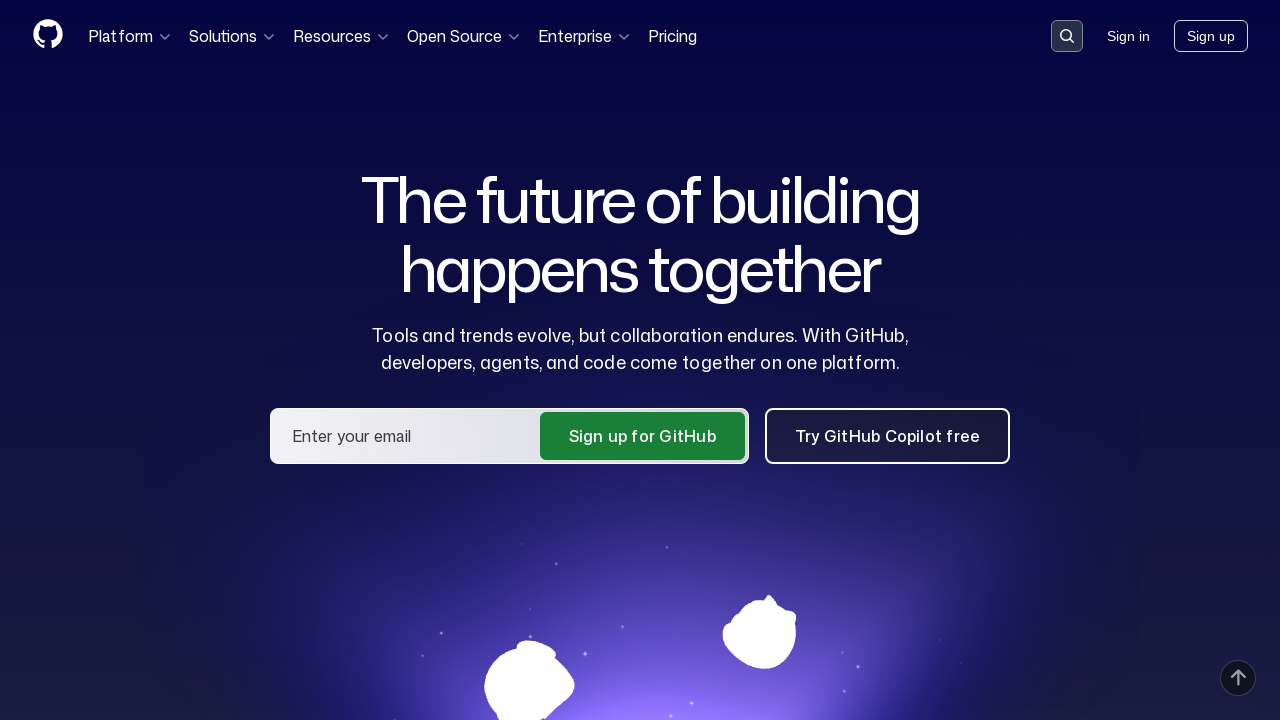

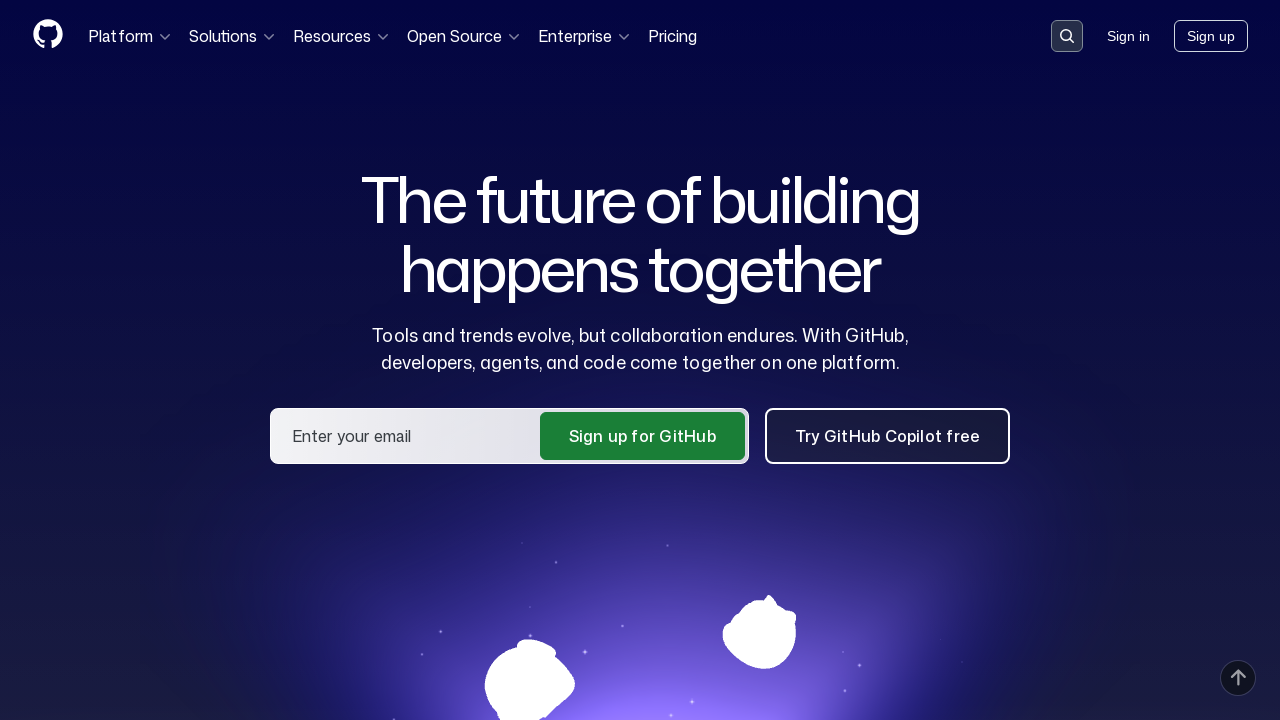